Tests jQuery UI slider functionality by switching to an iframe and dragging the slider handle horizontally

Starting URL: https://jqueryui.com/slider/

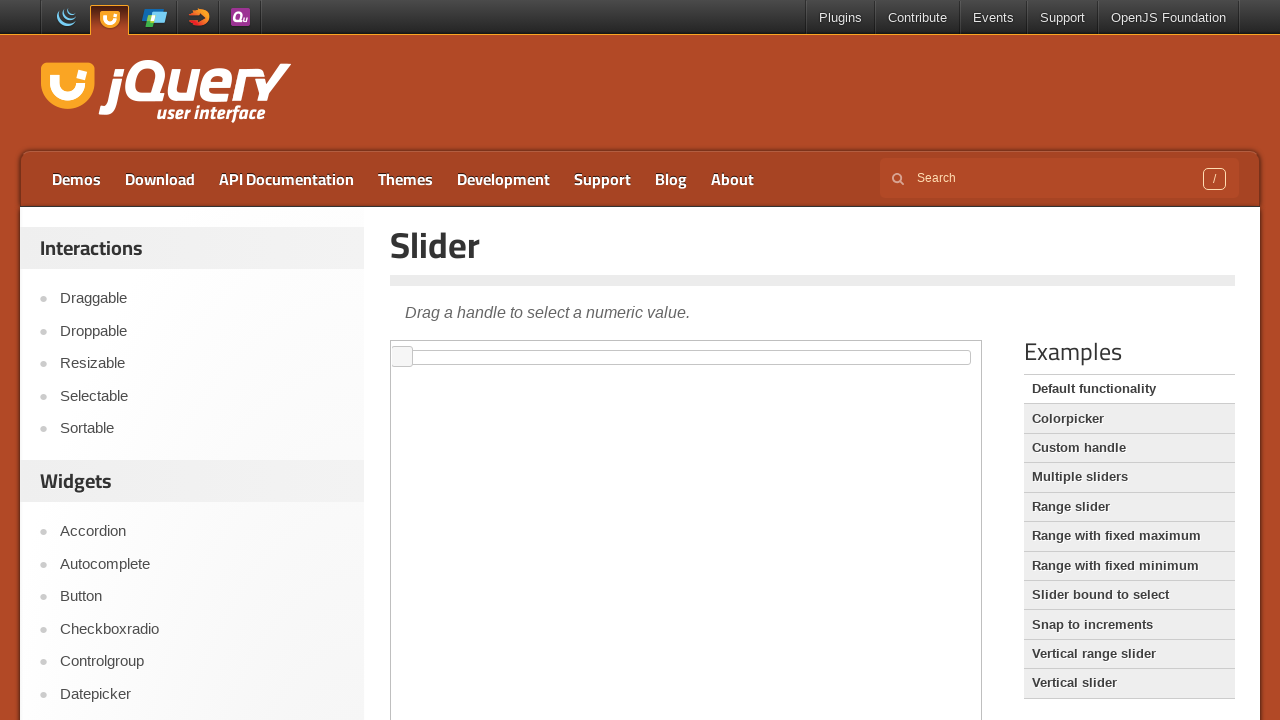

Located the demo frame containing the jQuery UI slider
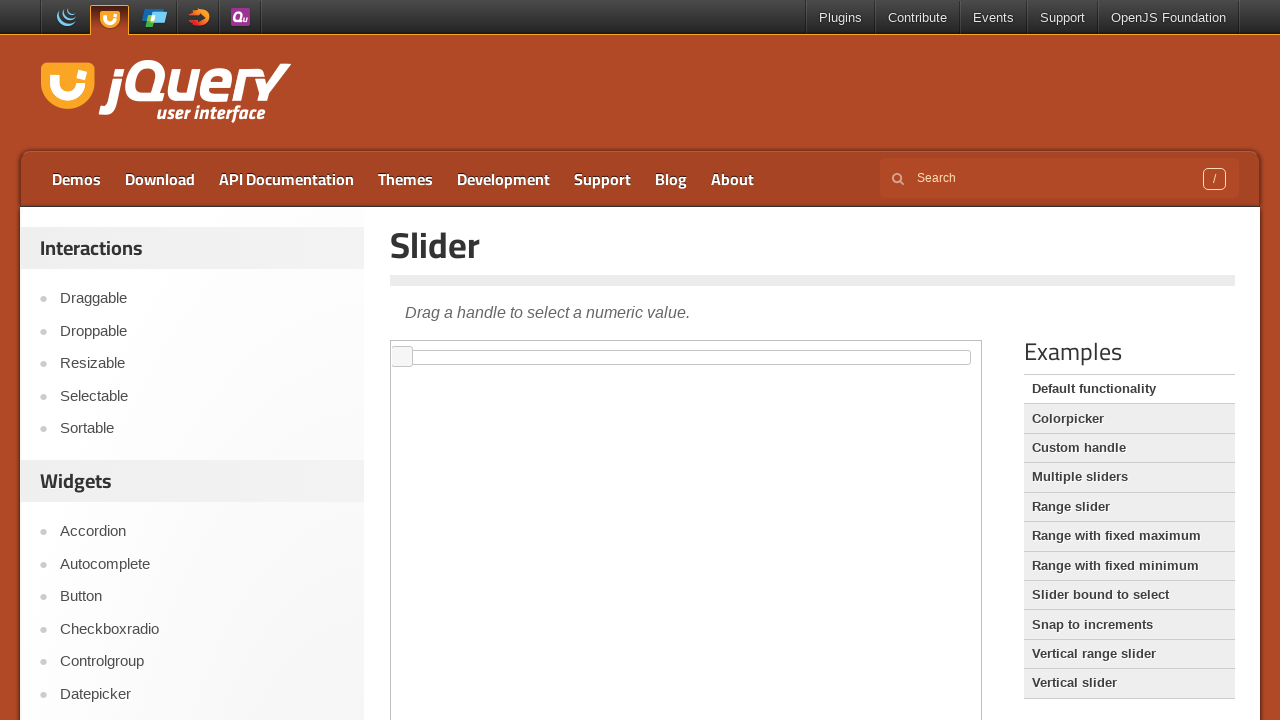

Located the slider handle element
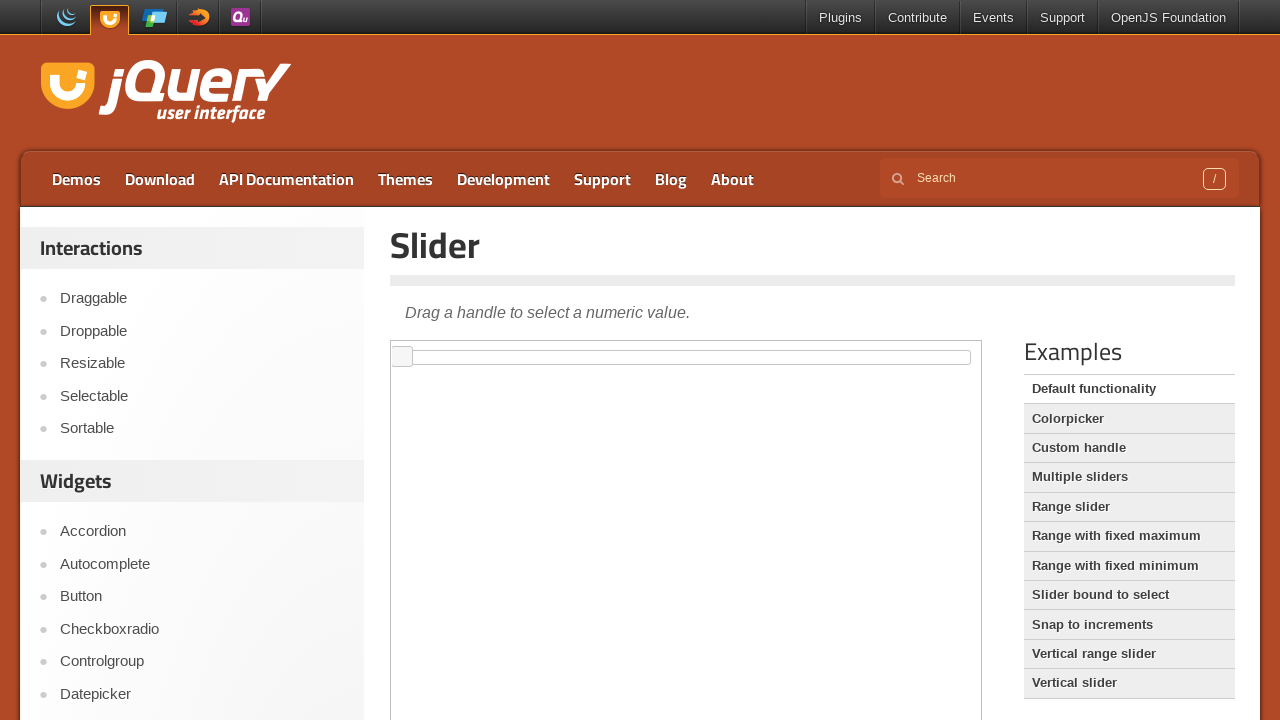

Dragged the slider handle 400 pixels to the right at (793, 347)
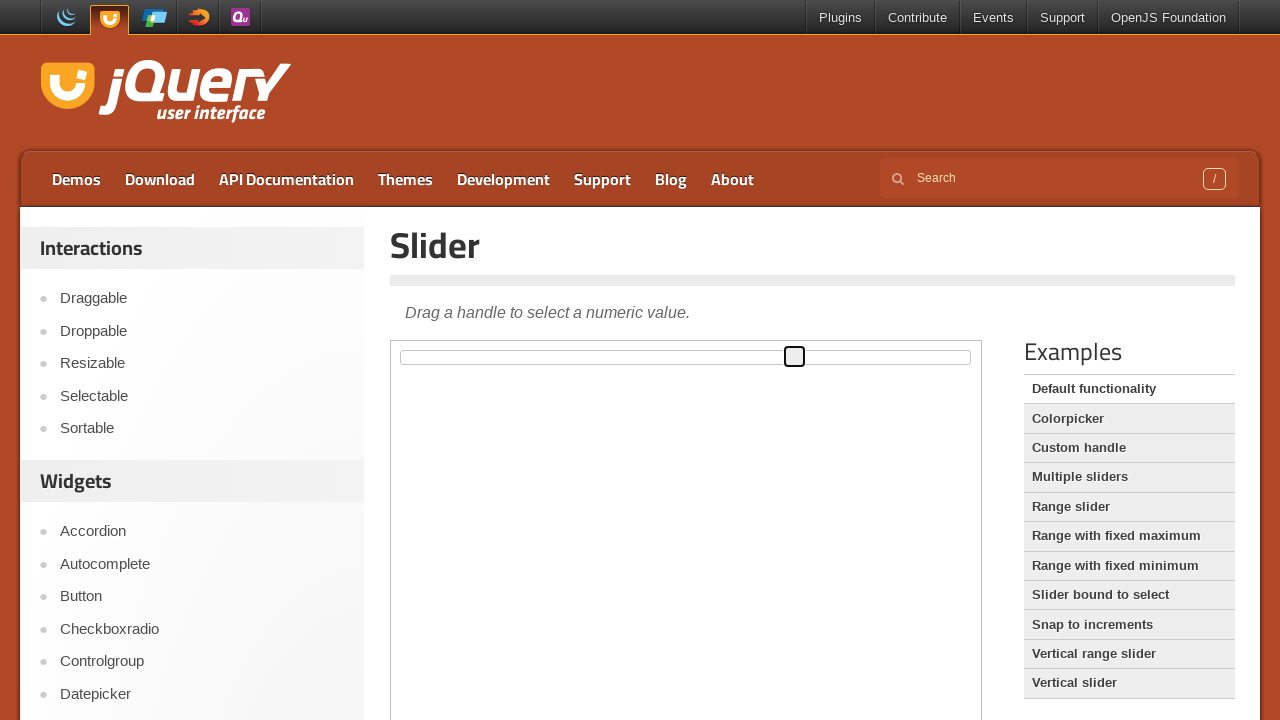

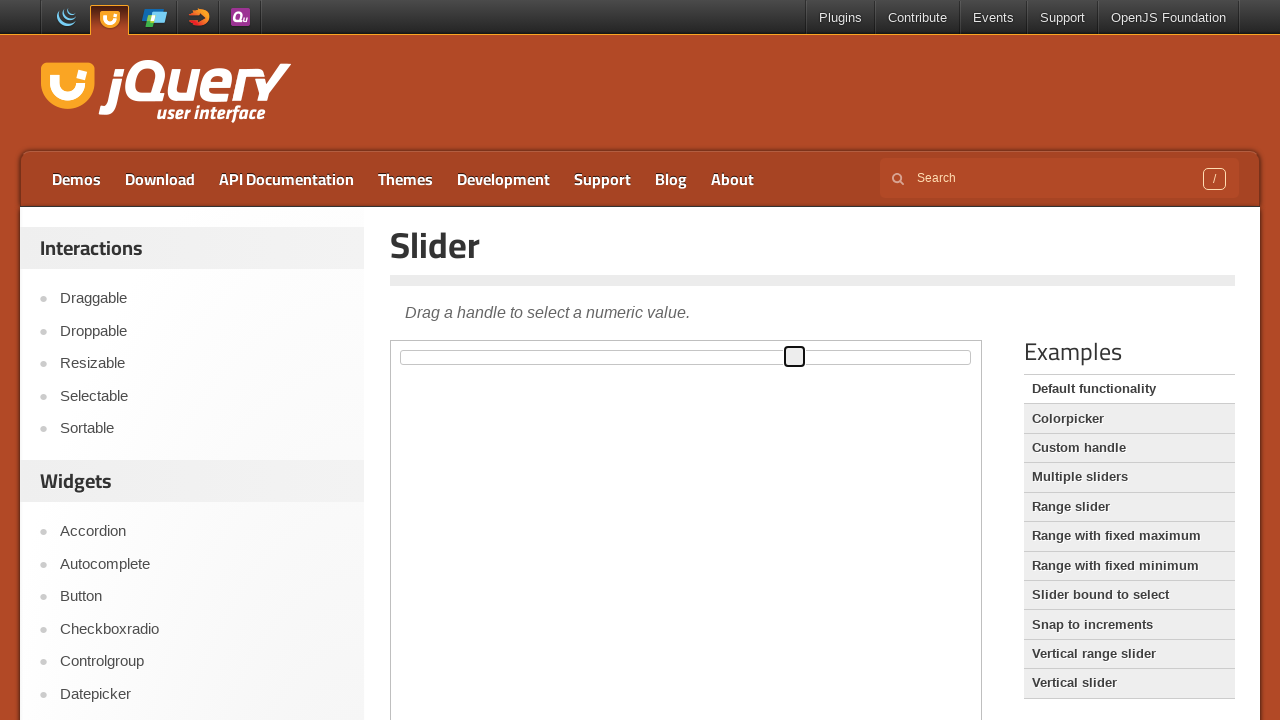